Navigates to a learning management system website, accesses the Contact page, and submits a contact form with test information

Starting URL: https://alchemy.hguy.co/lms/

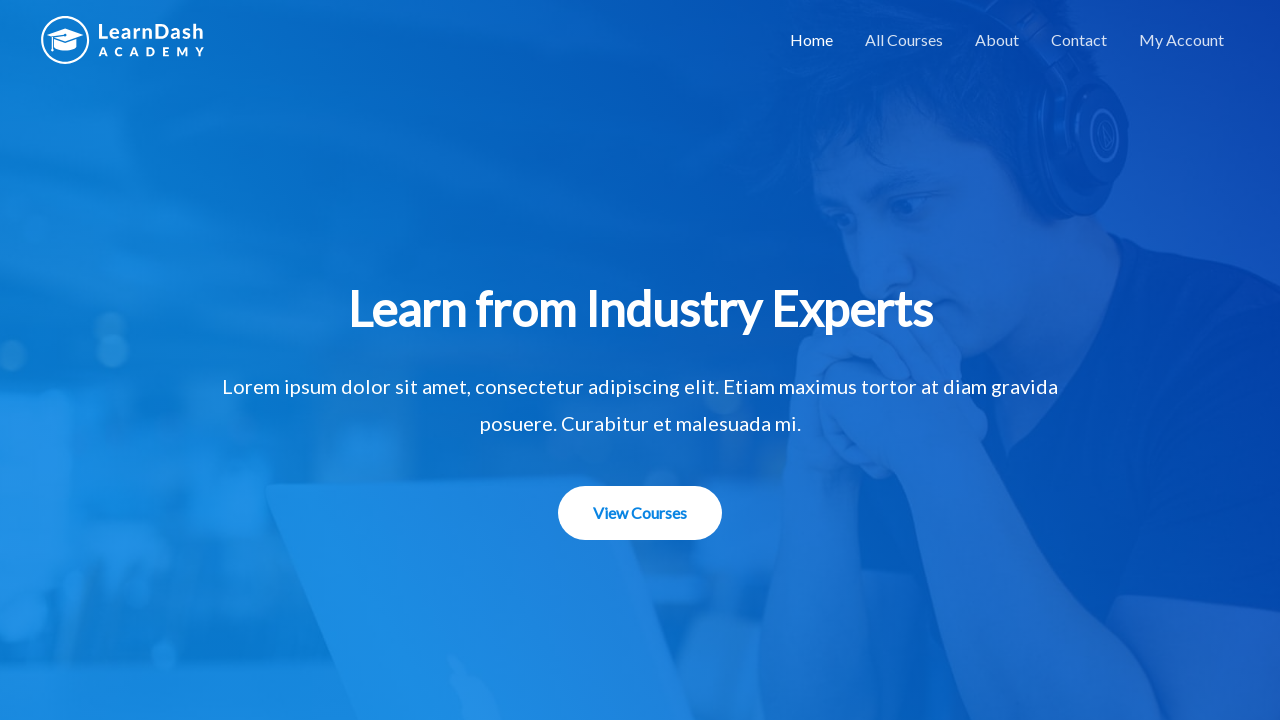

Clicked on Contact menu item at (1079, 40) on text=Contact
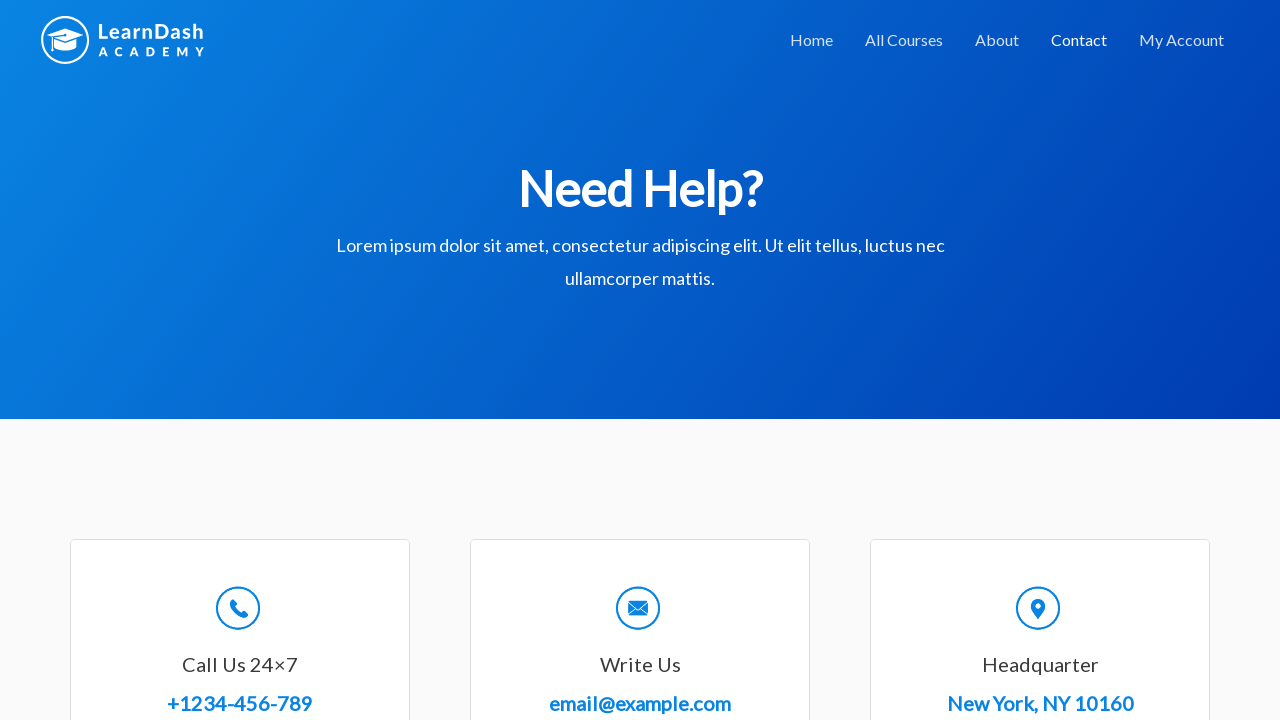

Filled in name field with 'John Smith' on input#wpforms-8-field_0
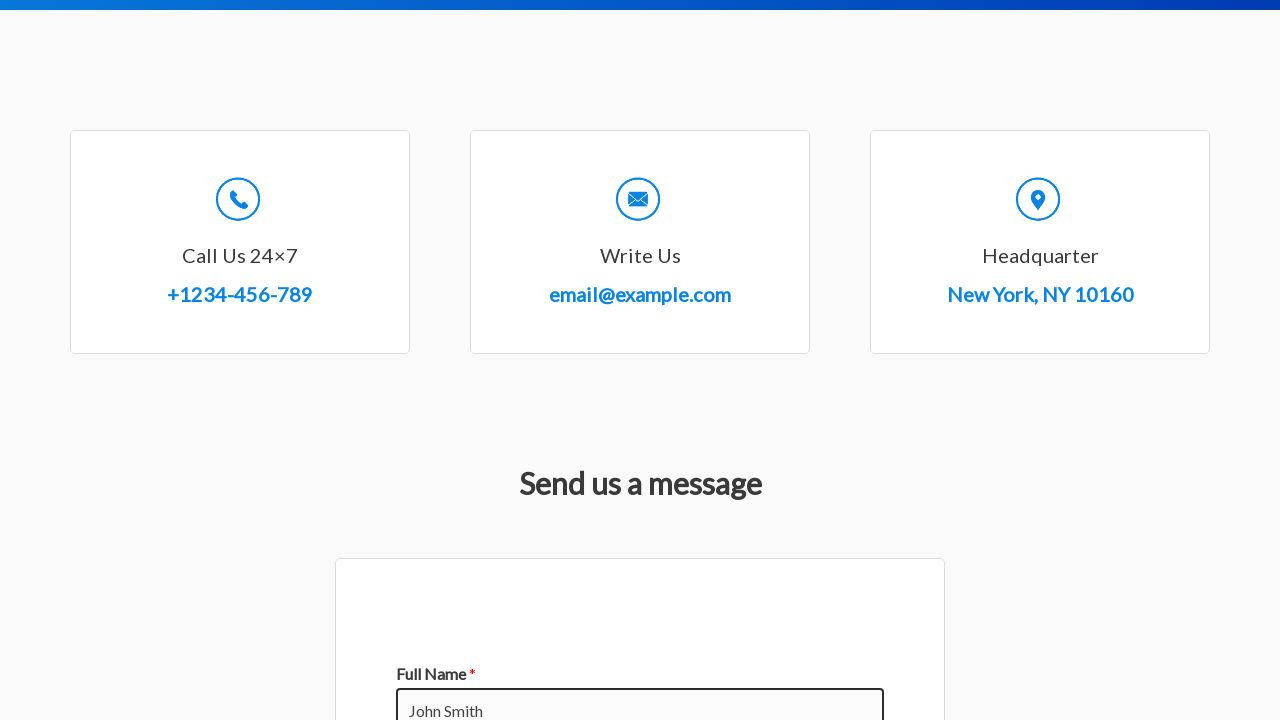

Filled in email field with 'john.smith@example.com' on input[type='email']
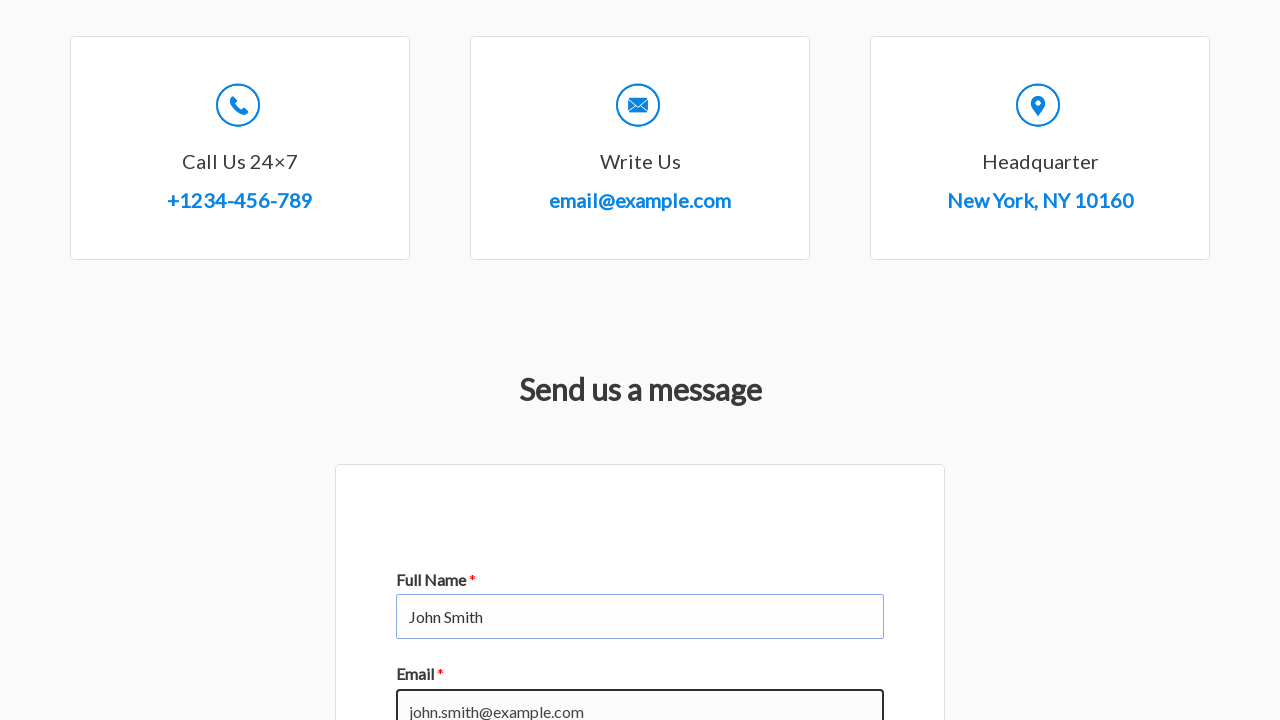

Filled in subject field with 'Course Inquiry' on input#wpforms-8-field_3
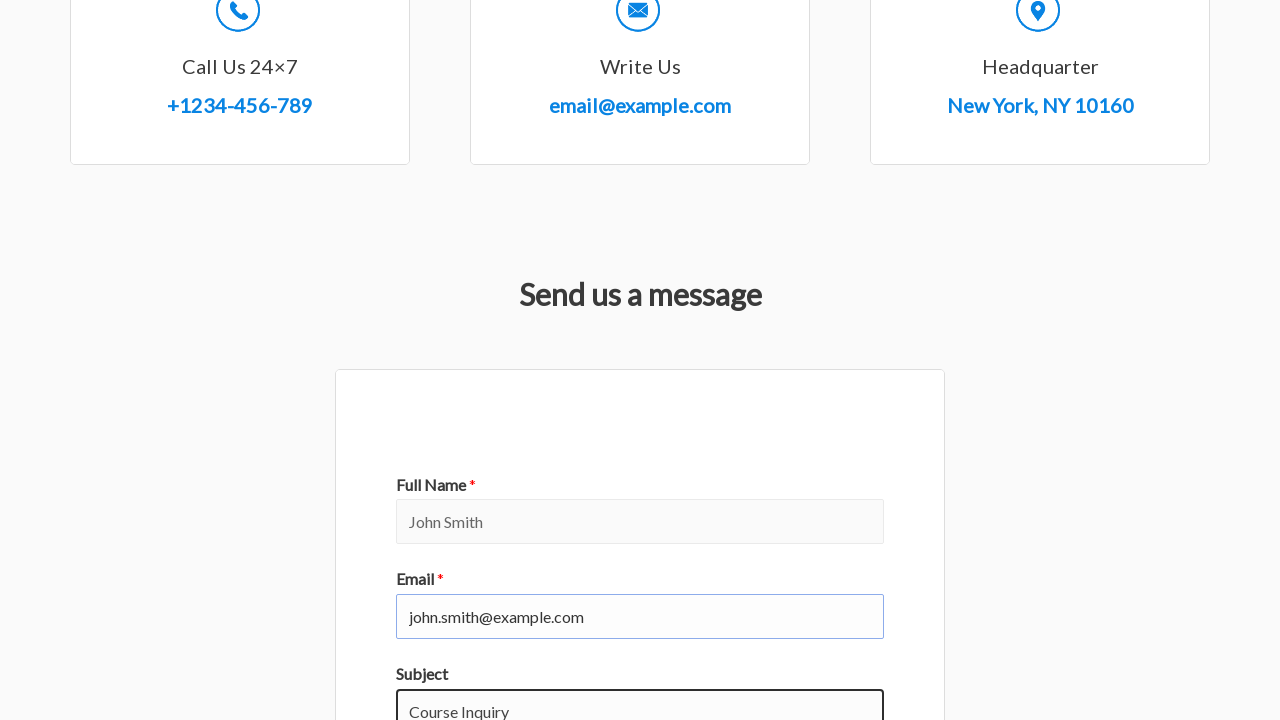

Filled in message field with course inquiry text on textarea#wpforms-8-field_2
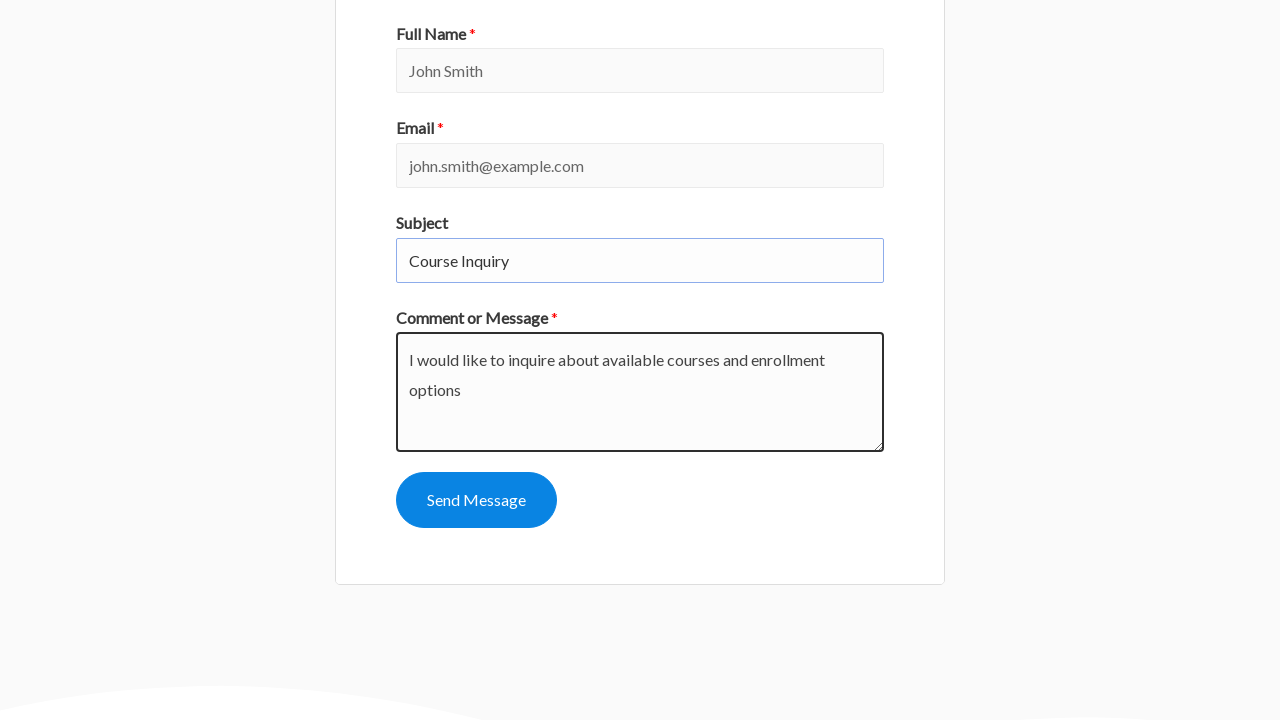

Clicked submit button to send contact form at (476, 500) on button[type='submit']
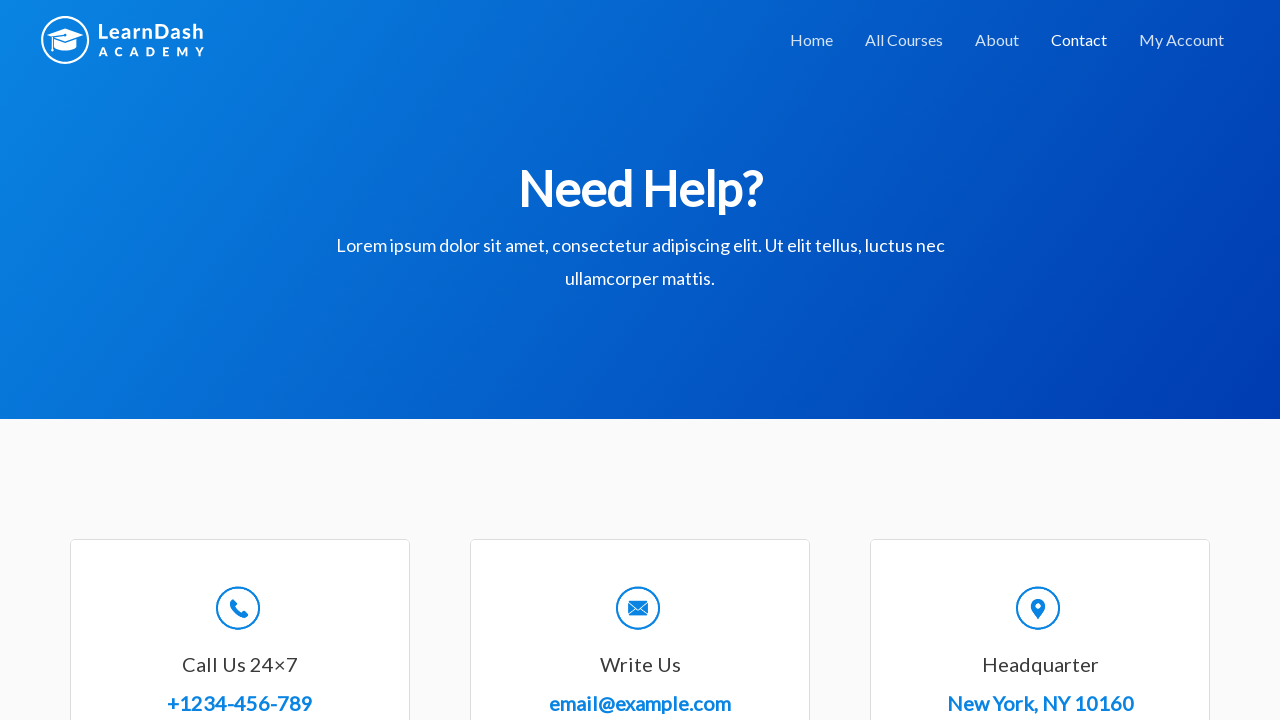

Confirmation message appeared, contact form submitted successfully
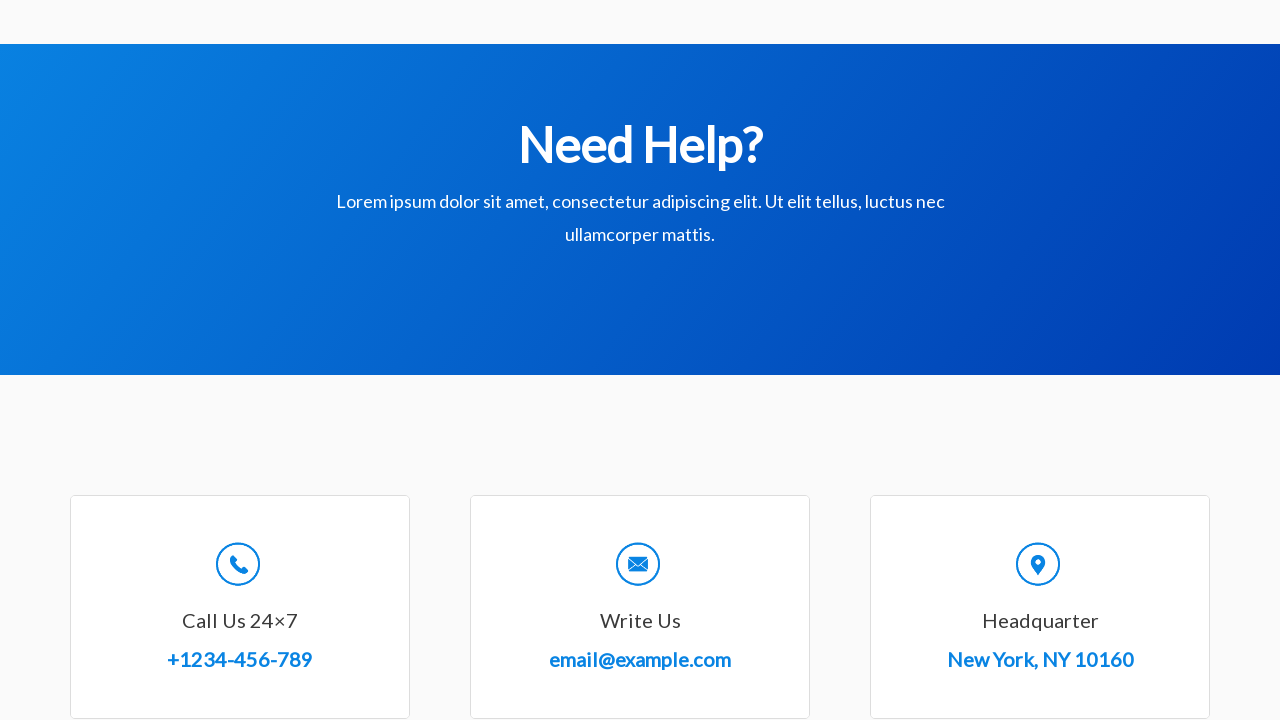

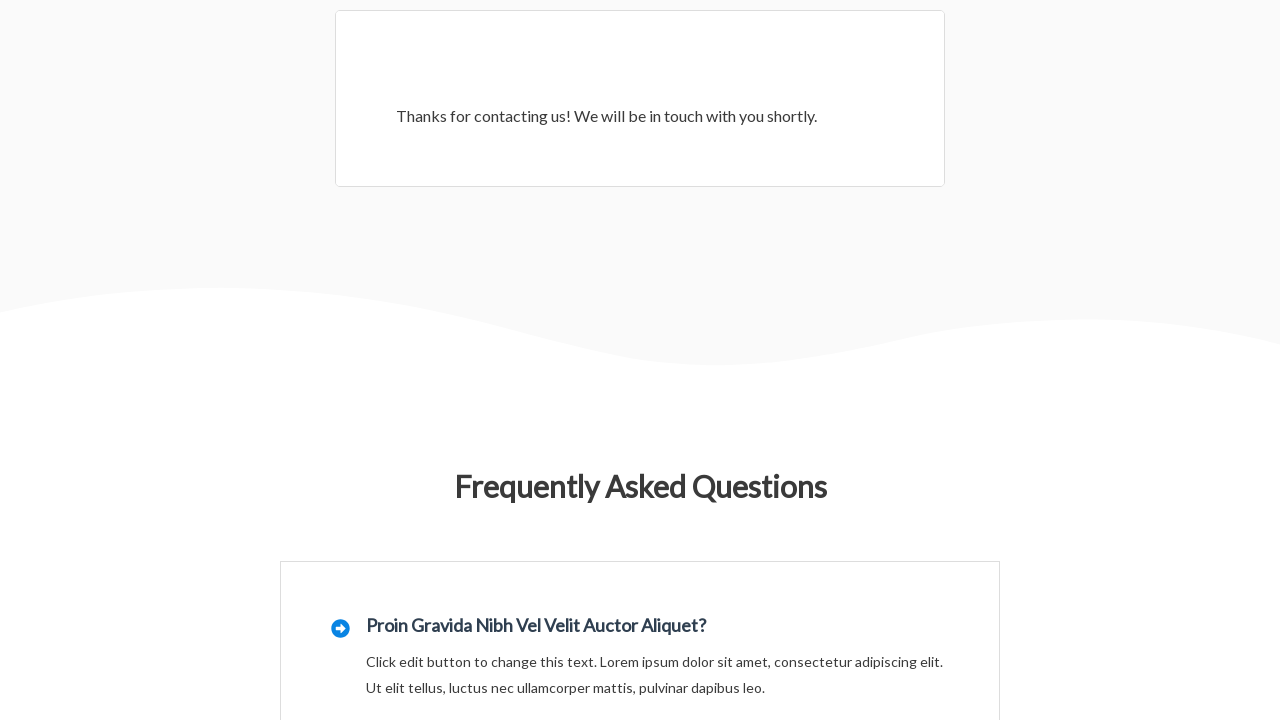